Navigates to GeeksforGeeks homepage and waits for the page to load

Starting URL: https://www.geeksforgeeks.org/

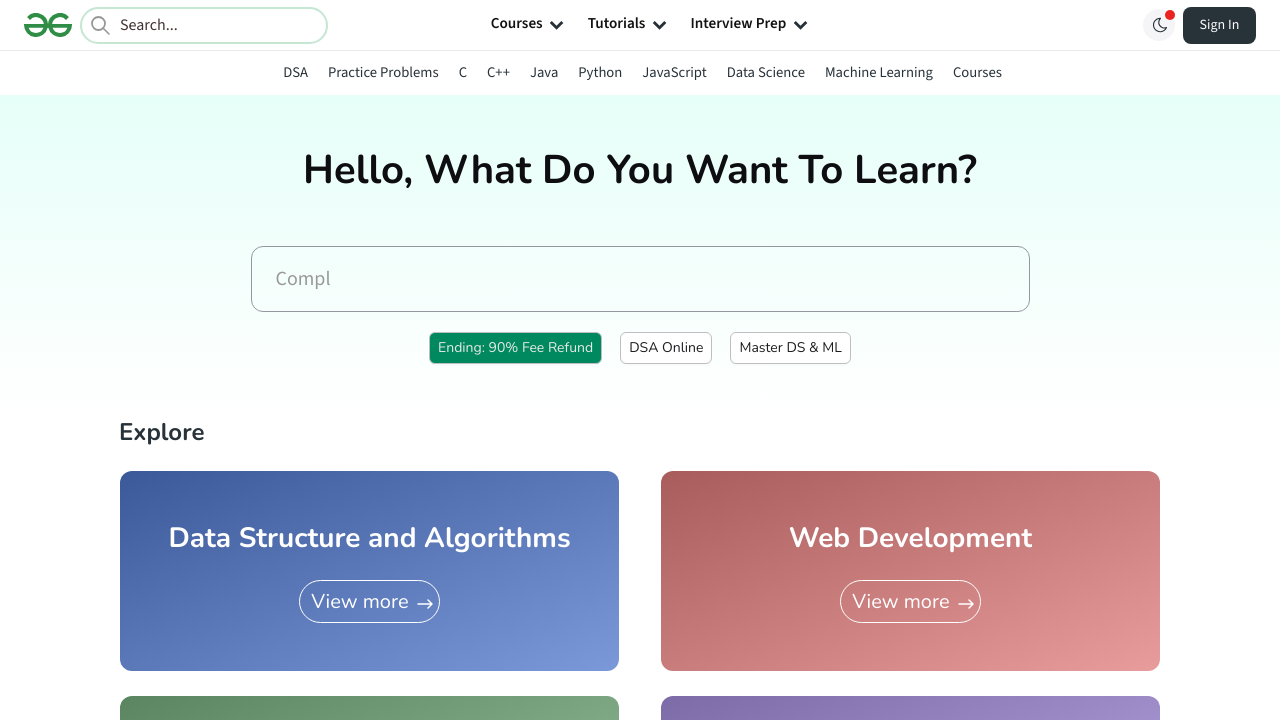

Set default timeout to 30 seconds for page operations
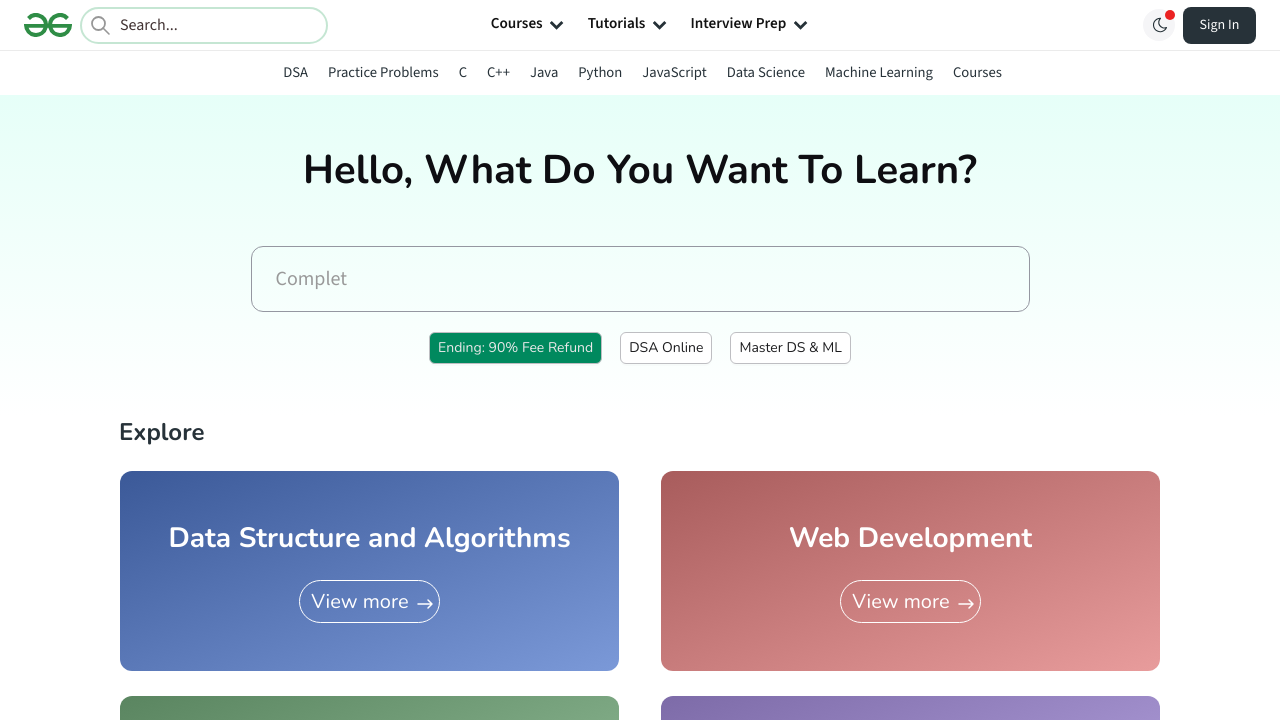

GeeksforGeeks homepage loaded successfully
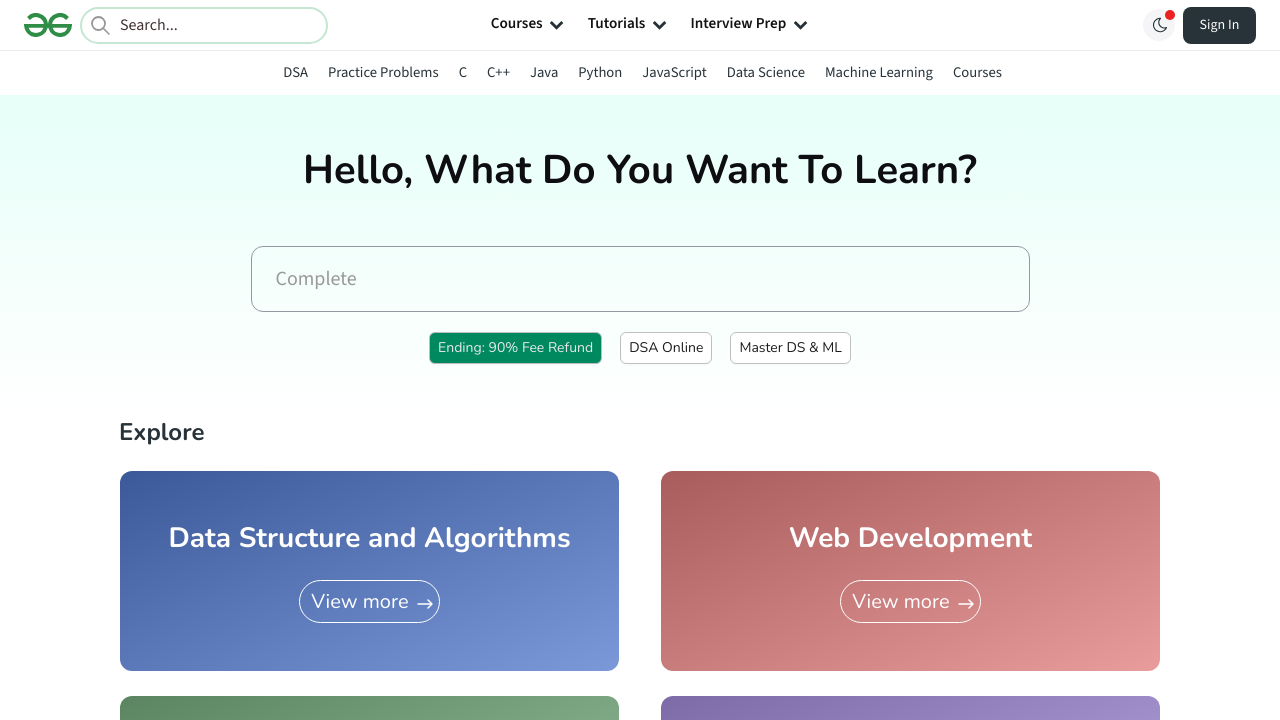

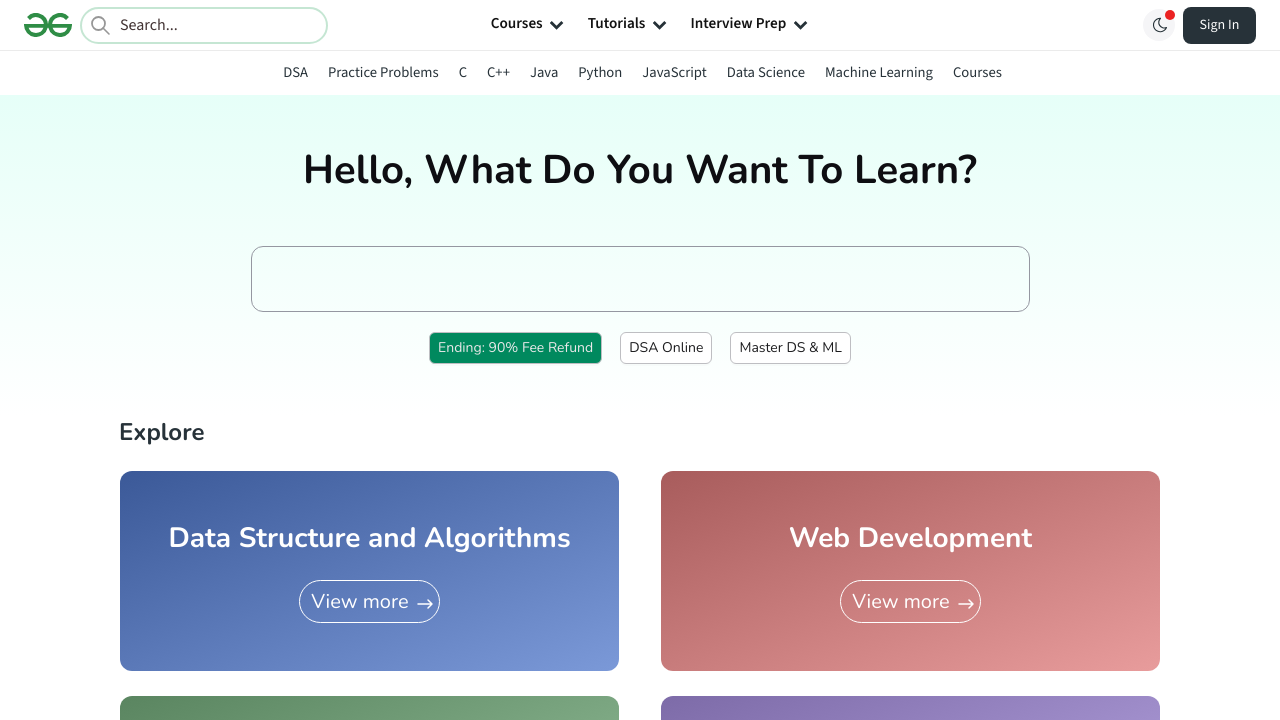